Tests the Links tab in the Elements section of DemoQA by clicking various link types (Home, Created, No Content, Moved) and verifying the responses.

Starting URL: https://demoqa.com/

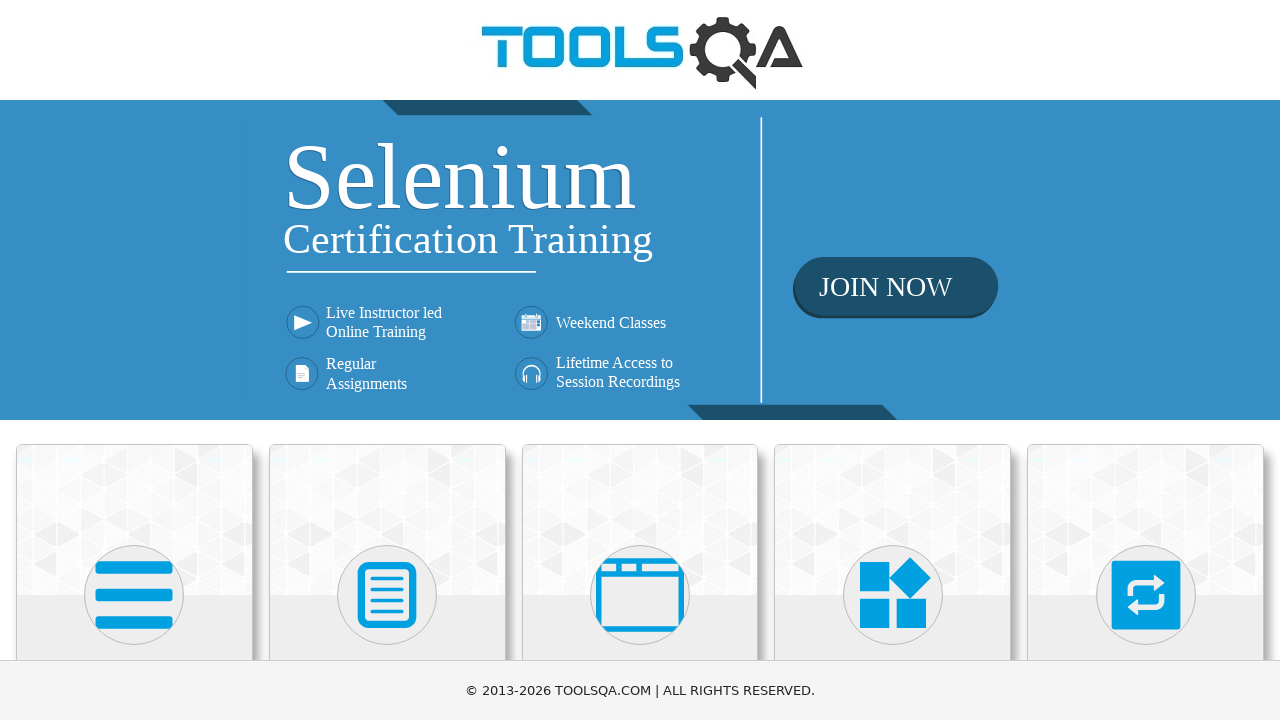

Clicked on Elements menu item at (134, 360) on text=Elements
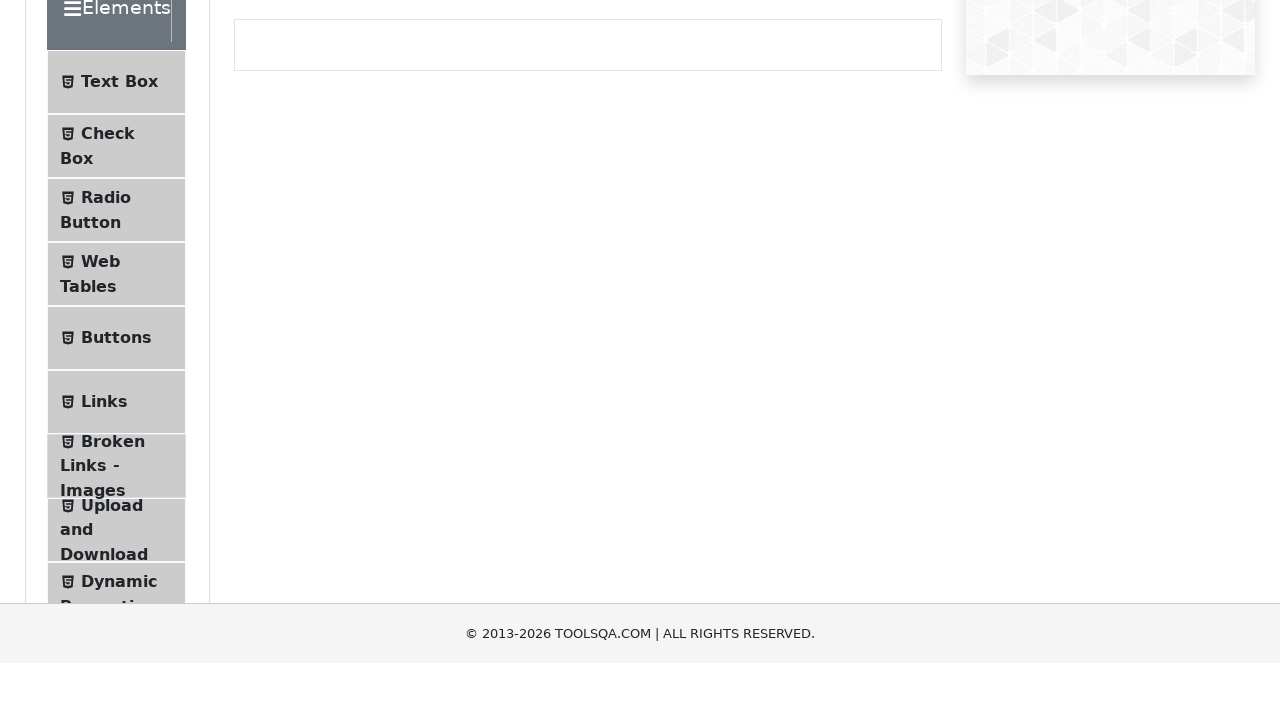

Clicked on Links submenu at (104, 581) on text=Links
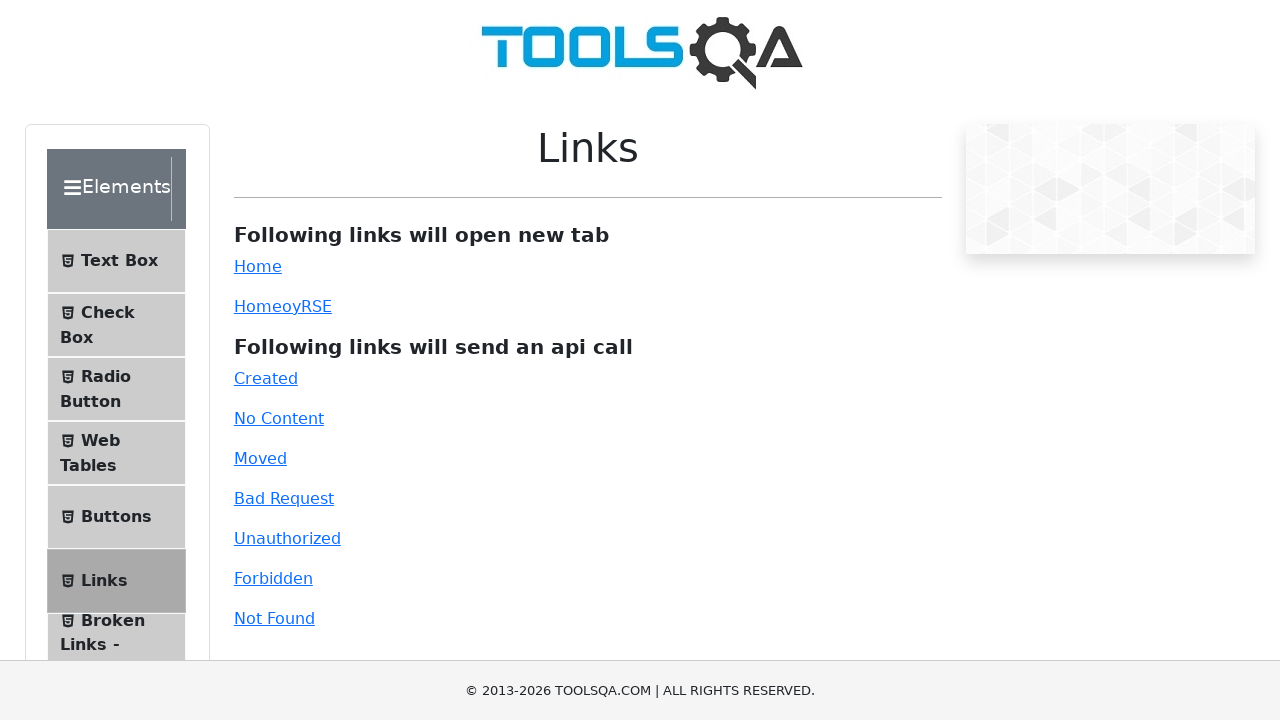

Links page loaded successfully
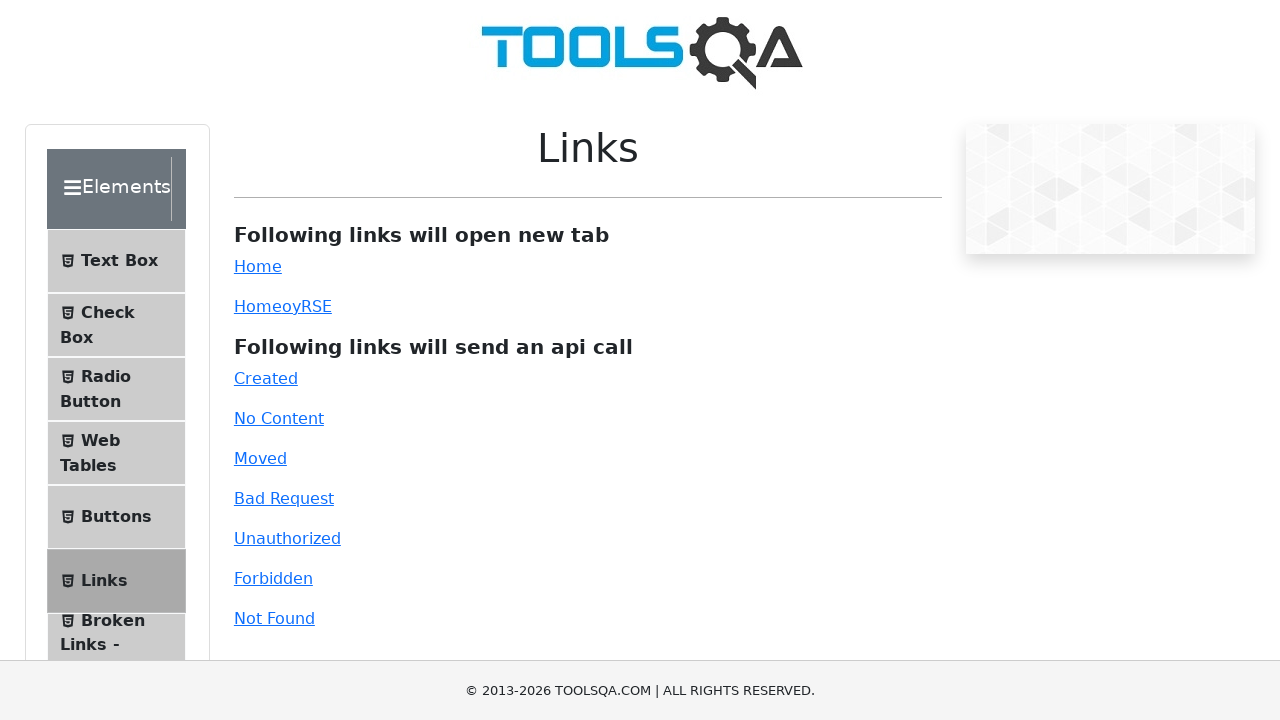

Home link element is visible
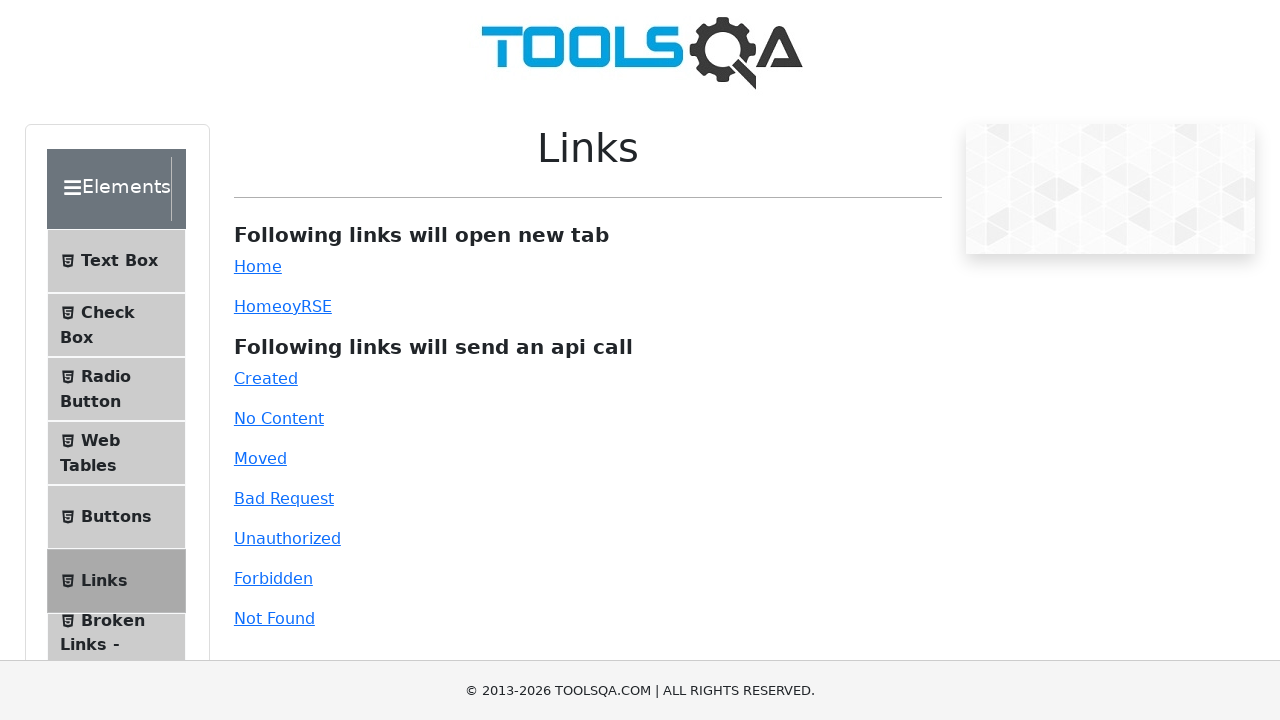

Clicked on Created link to test API call at (266, 378) on #created
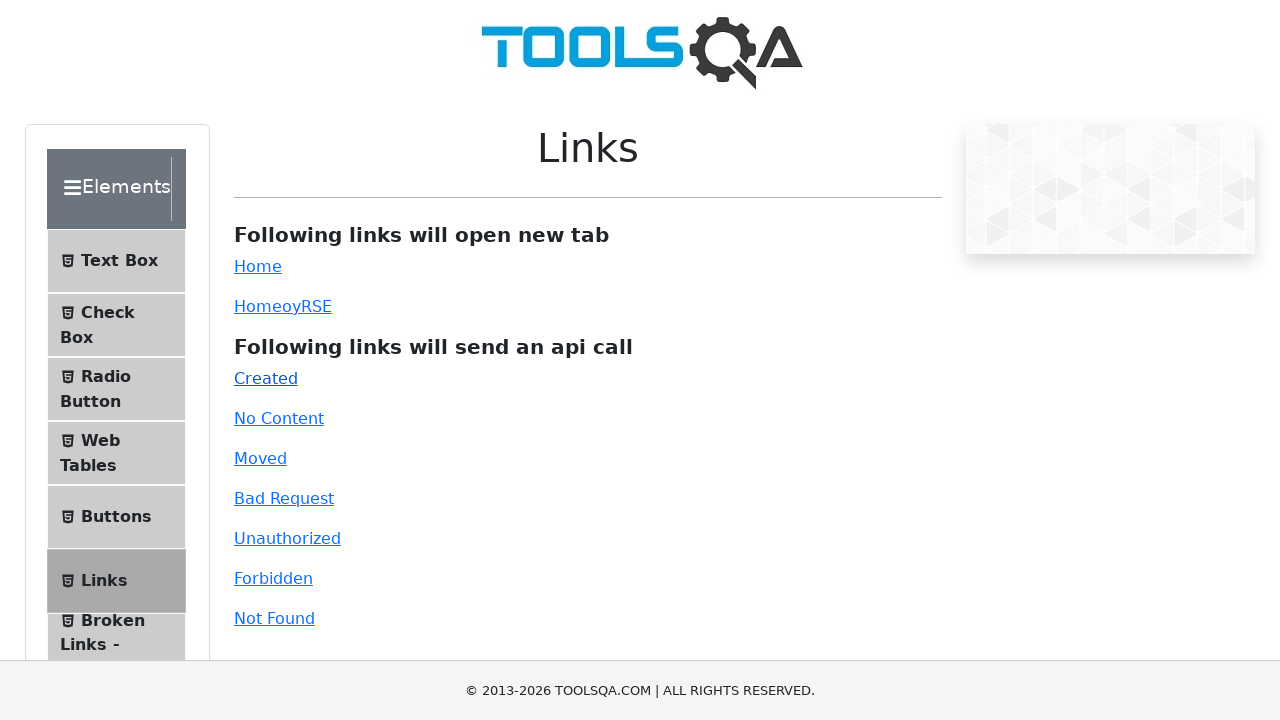

Created link response message displayed
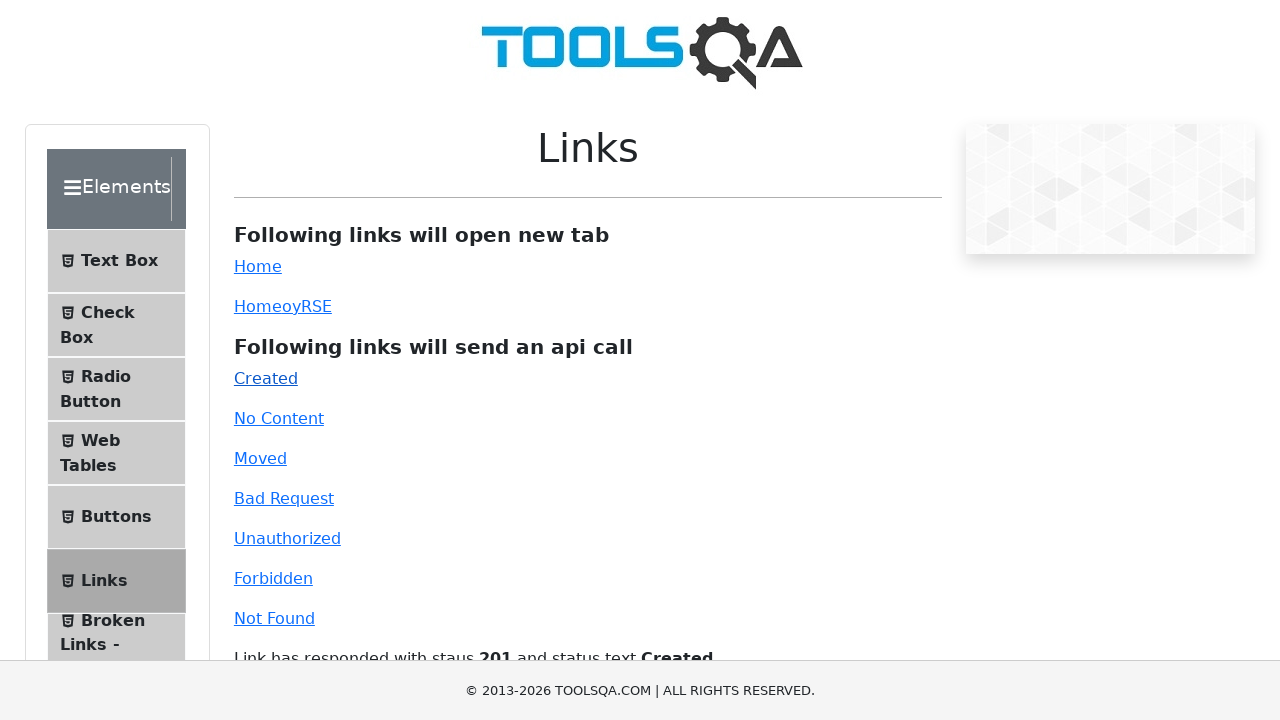

Clicked on No Content link at (279, 418) on #no-content
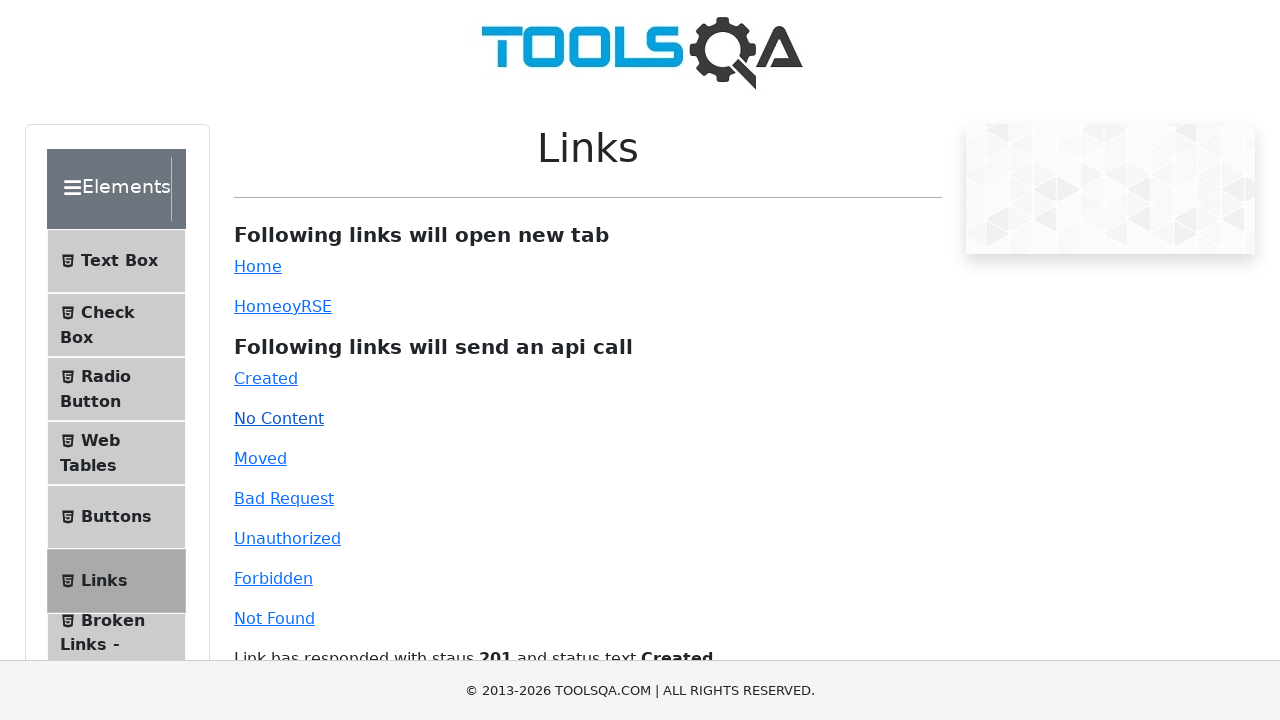

Waited 500ms for No Content link response to update
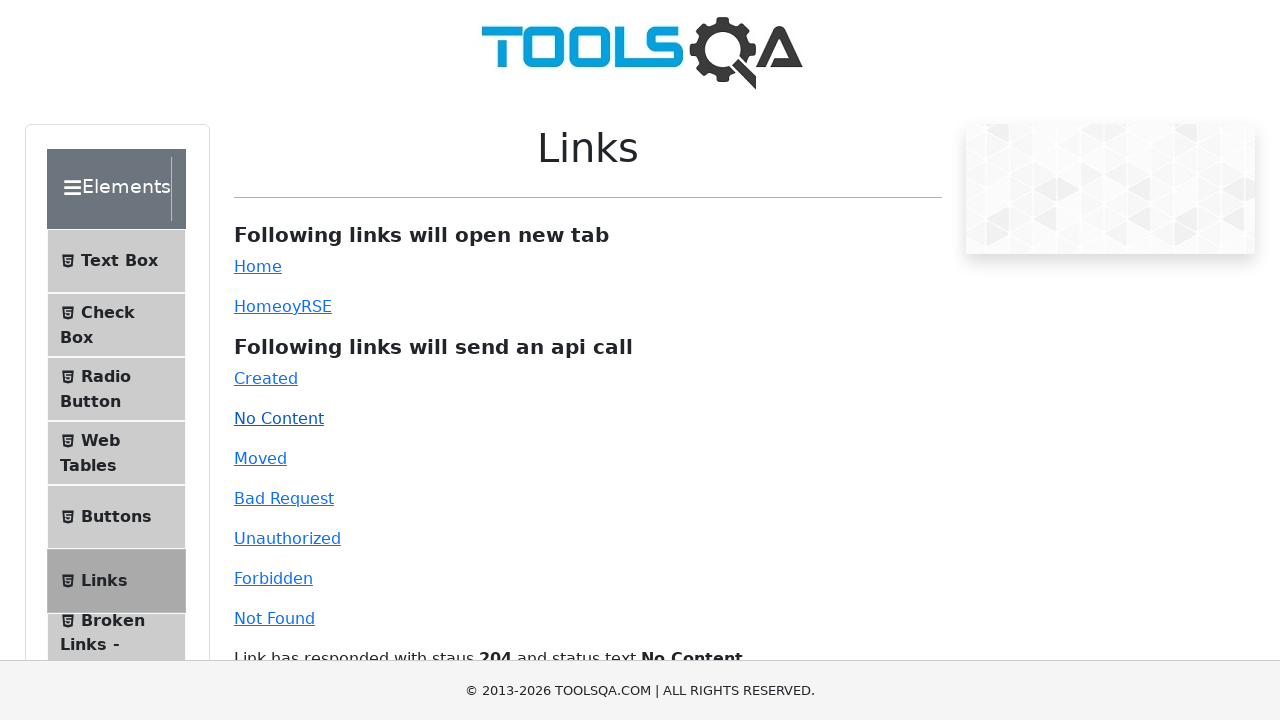

Clicked on Moved link at (260, 458) on #moved
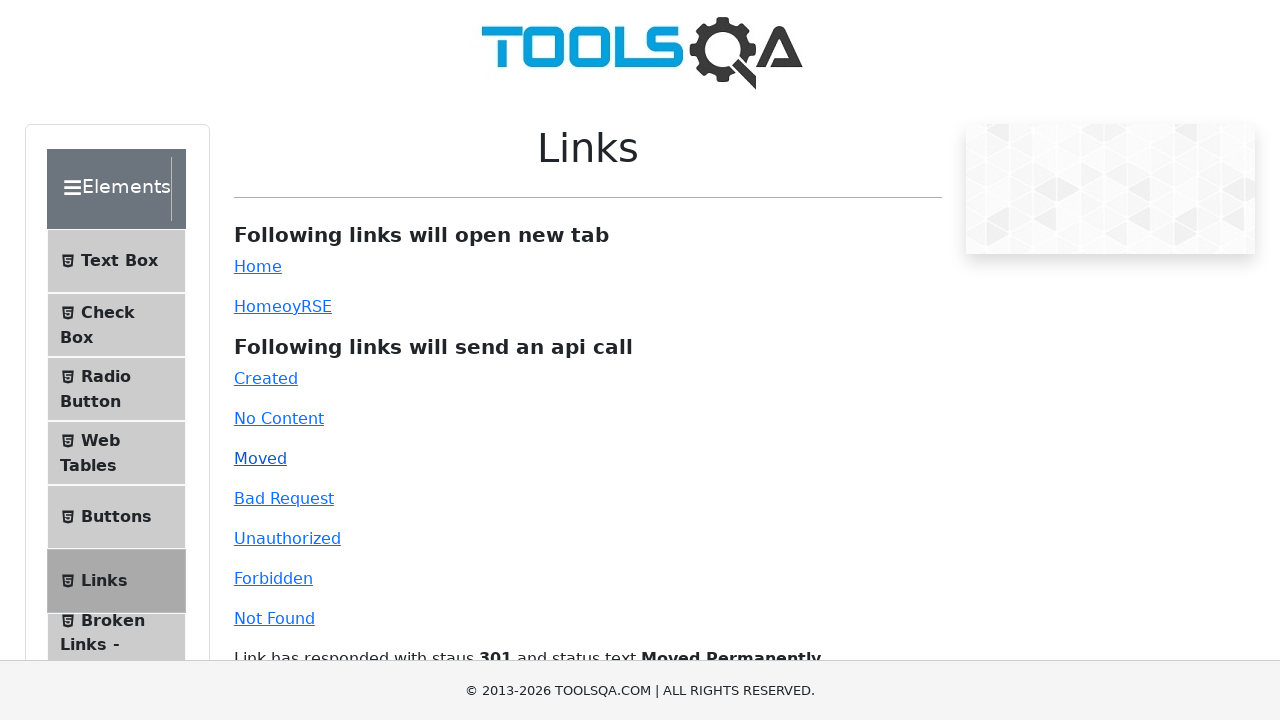

Moved link response message displayed
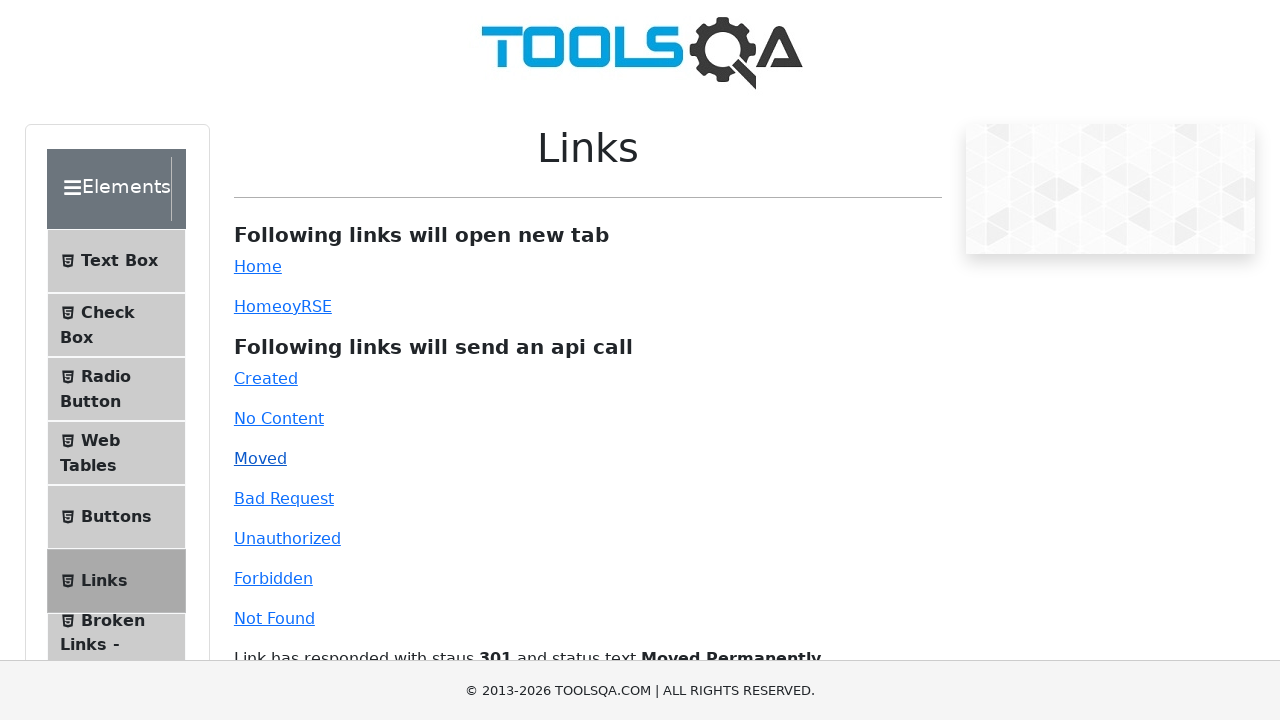

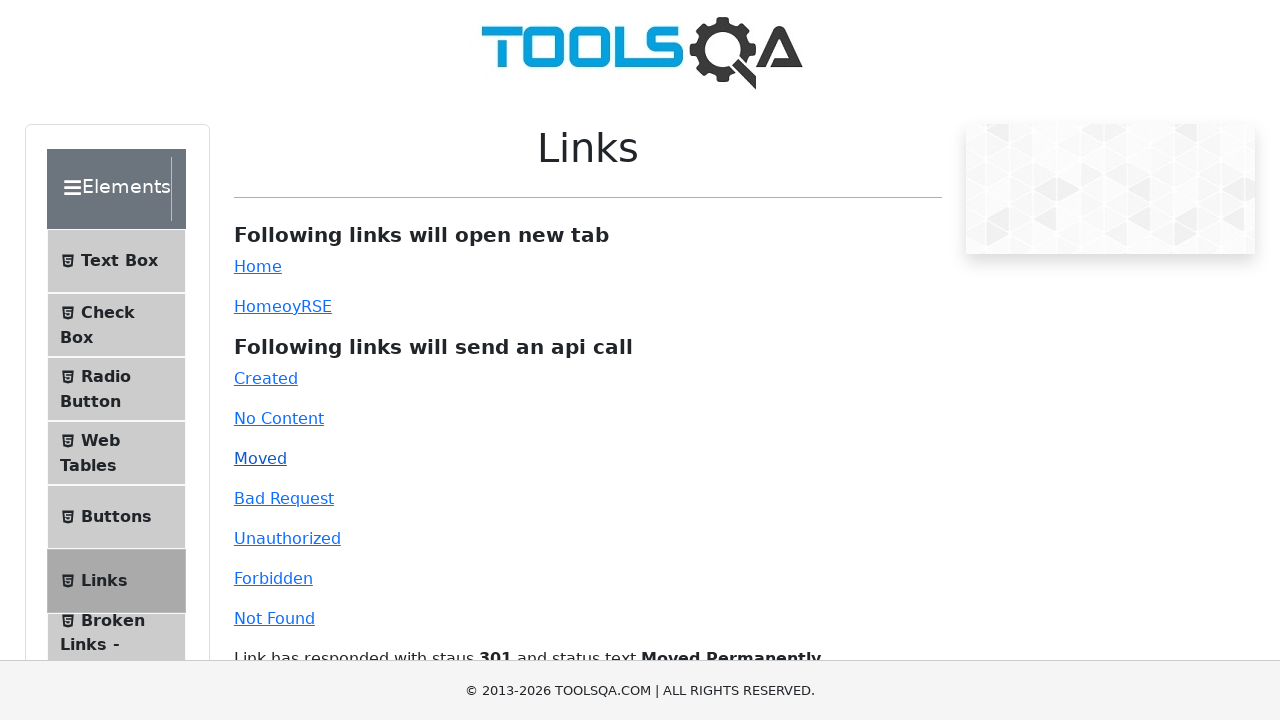